Opens the LambdaTest website and verifies the page loads by checking the title

Starting URL: https://www.lambdatest.com/

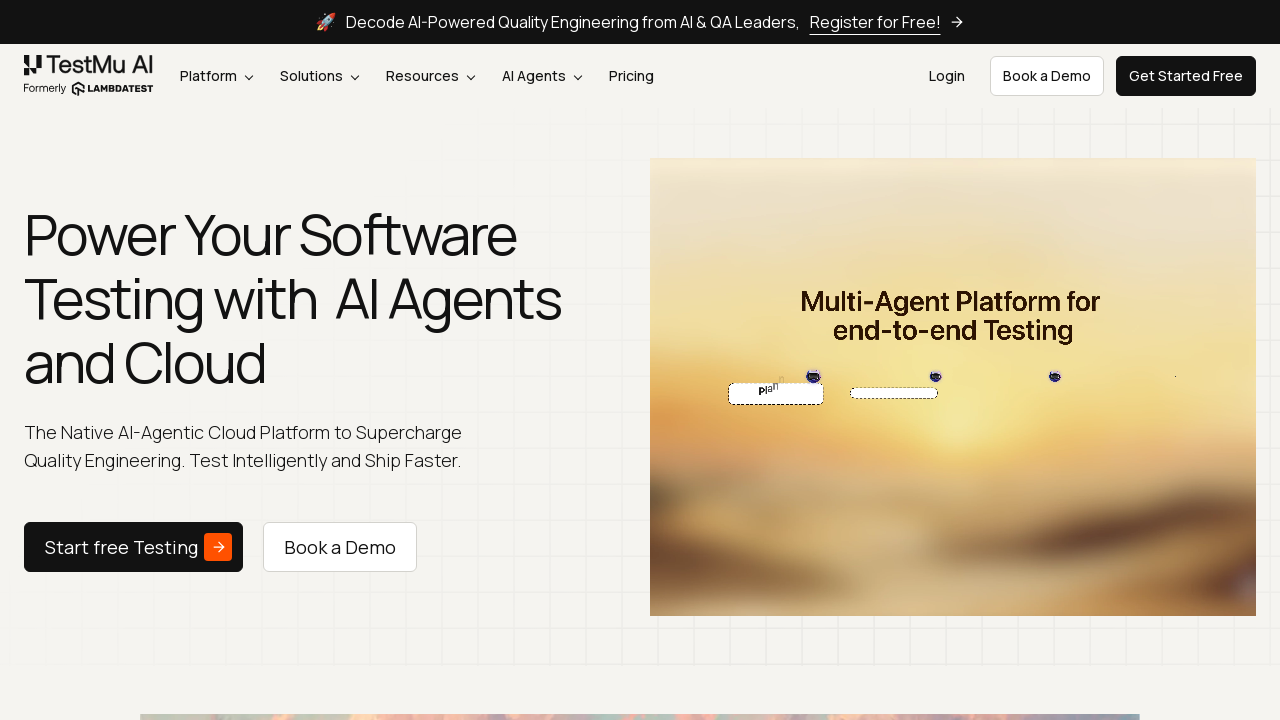

Waited 1 second for page to load
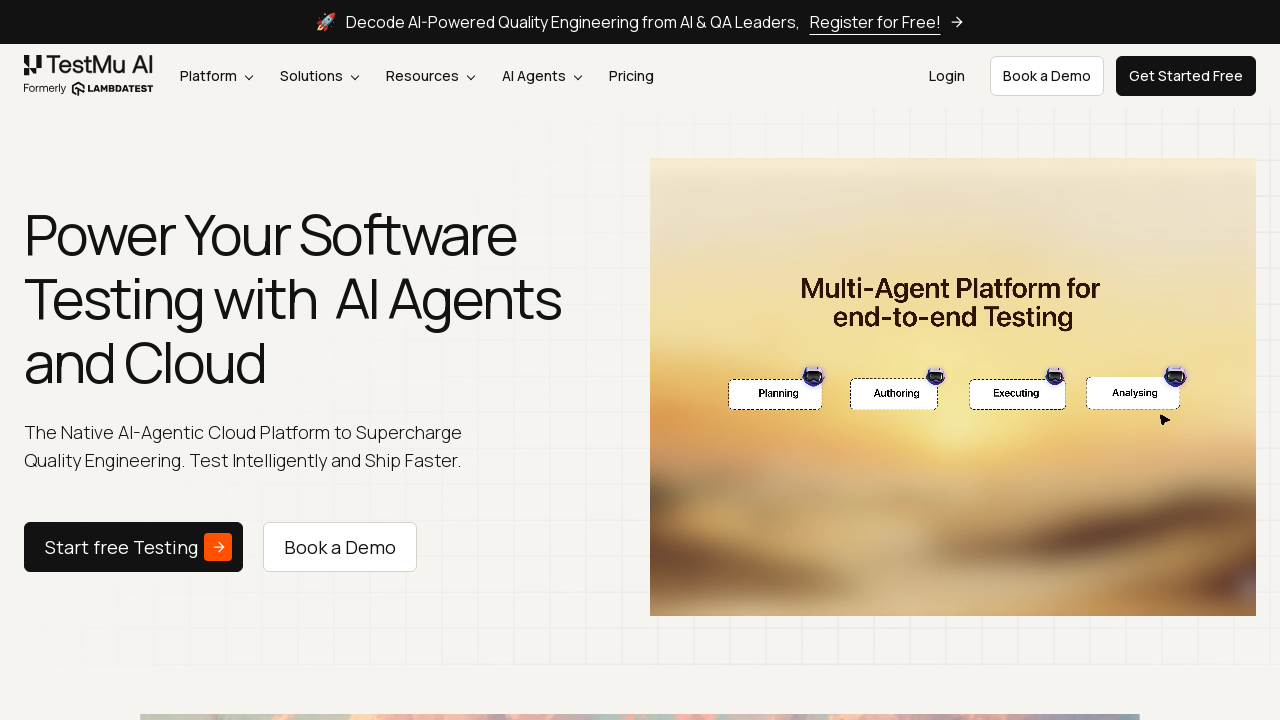

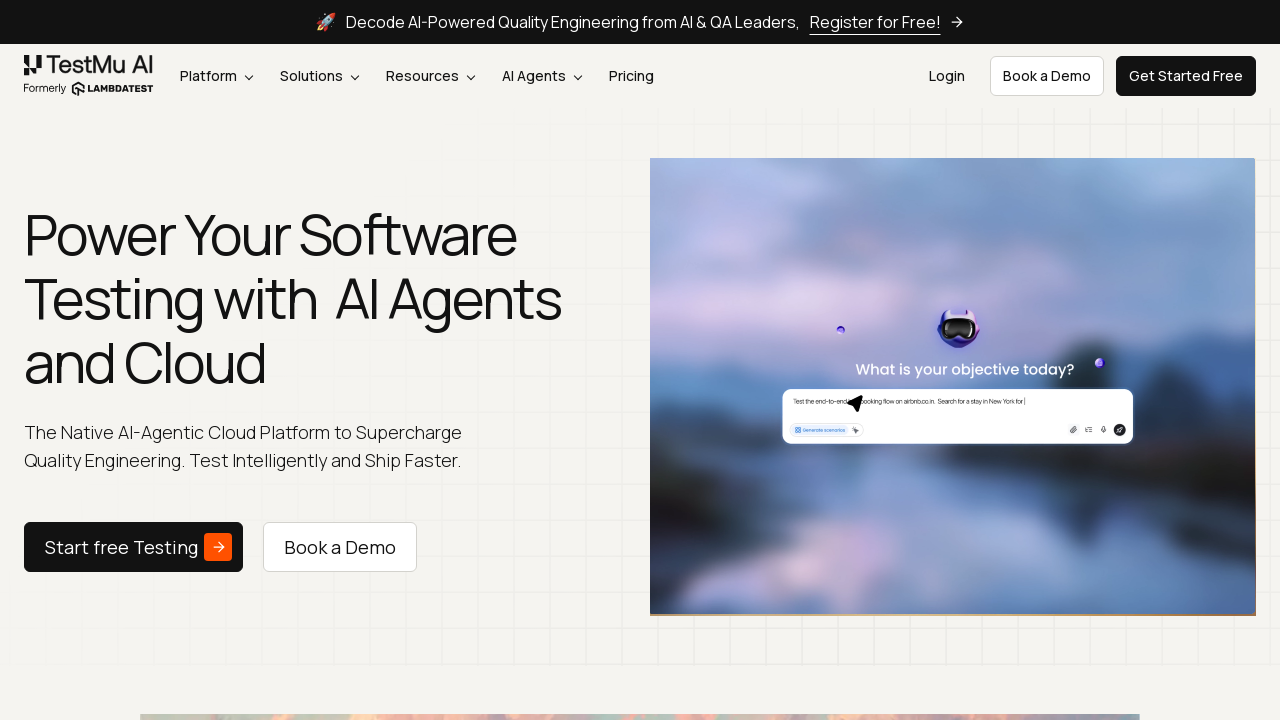